Tests datepicker functionality by entering a date and pressing Enter to close the datepicker

Starting URL: https://formy-project.herokuapp.com/datepicker

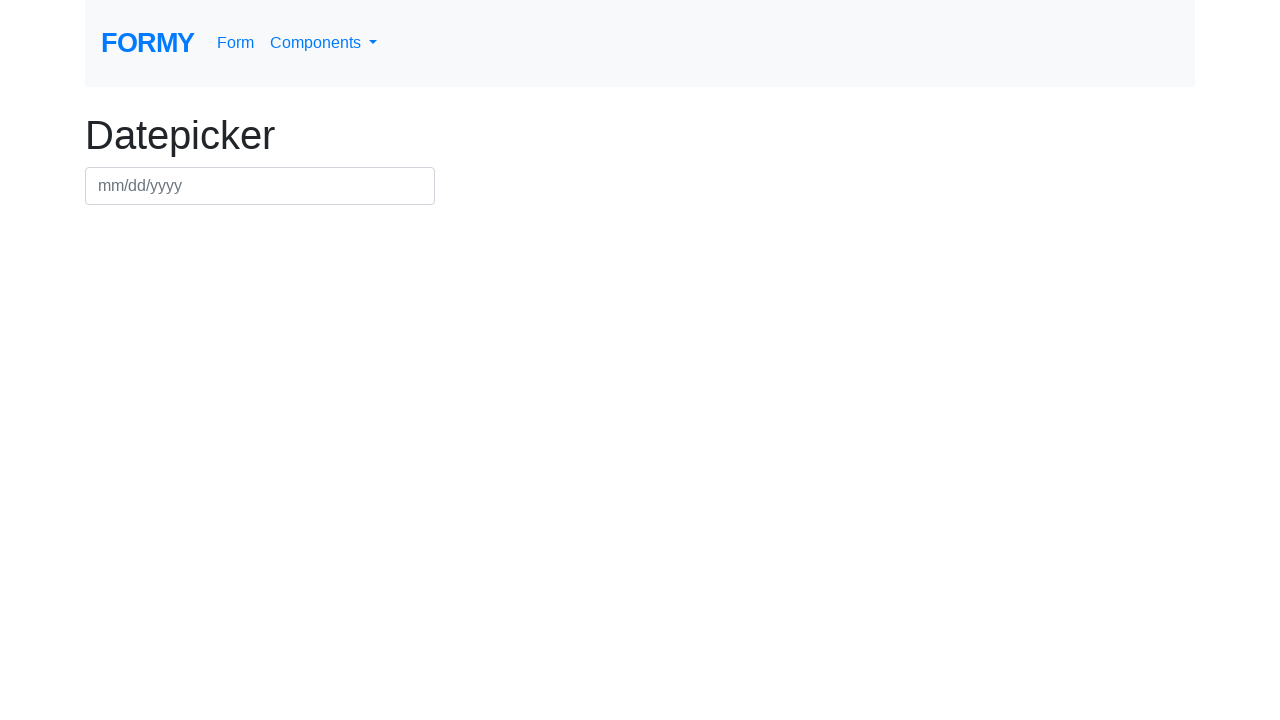

Filled datepicker field with date 04/27/1999 on #datepicker
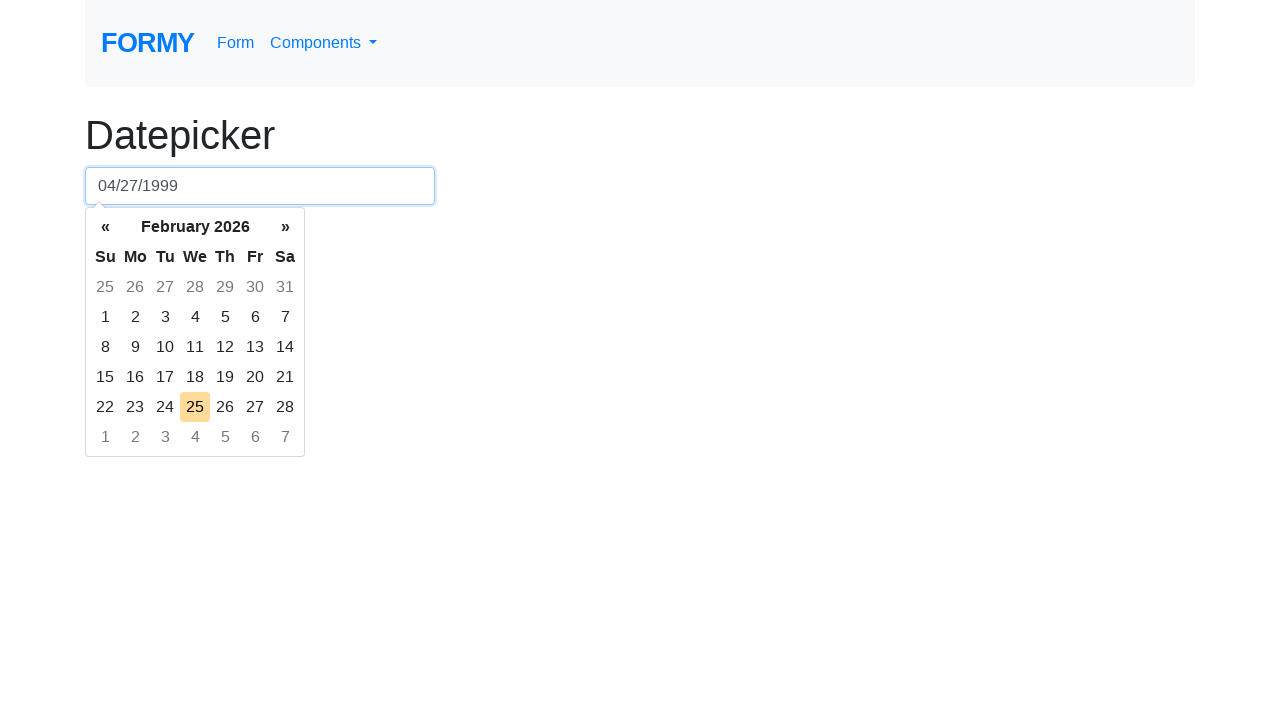

Pressed Enter to close datepicker on #datepicker
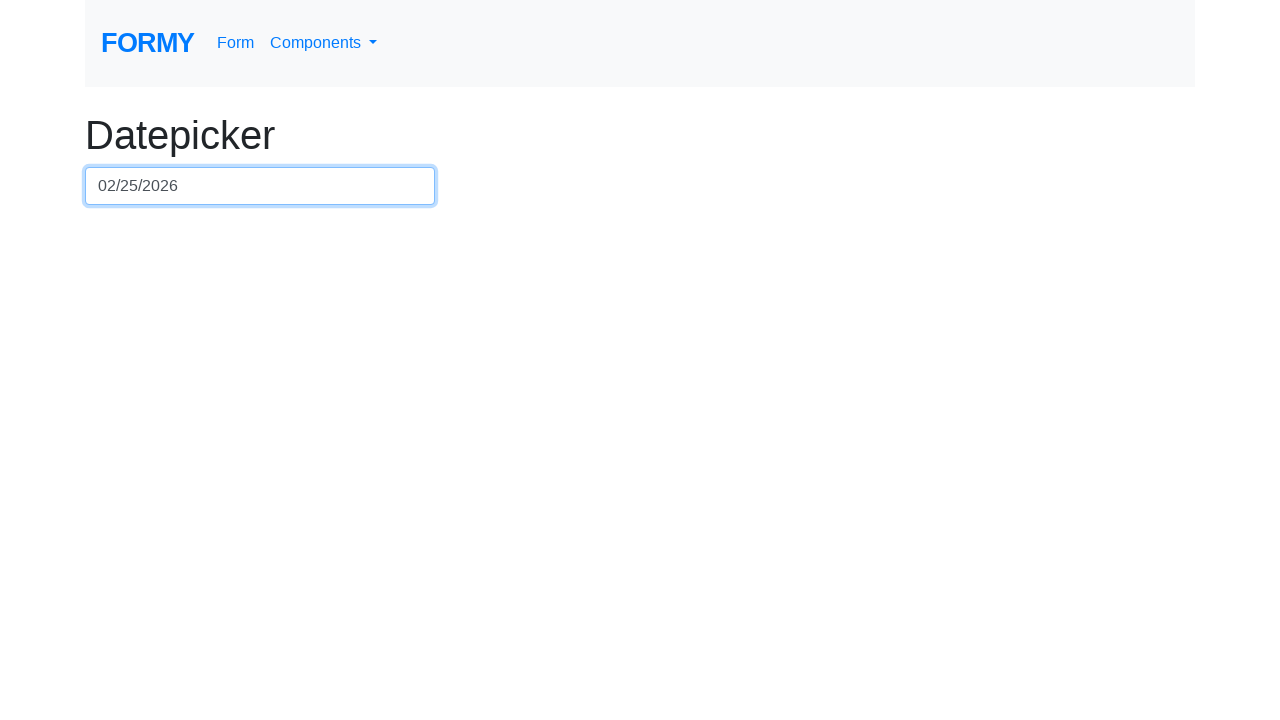

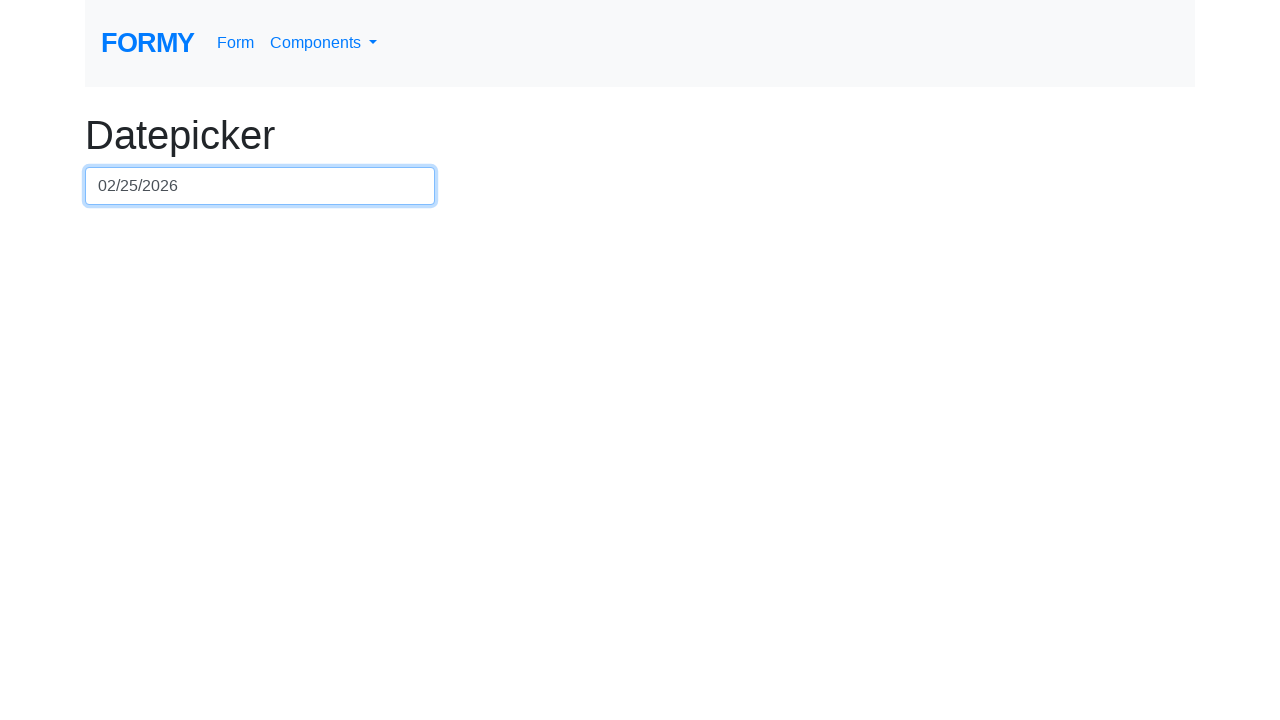